Tests browser window handling by clicking a link that opens a new window, switching to the new window, verifying the title, and switching back to the original window.

Starting URL: http://the-internet.herokuapp.com/windows

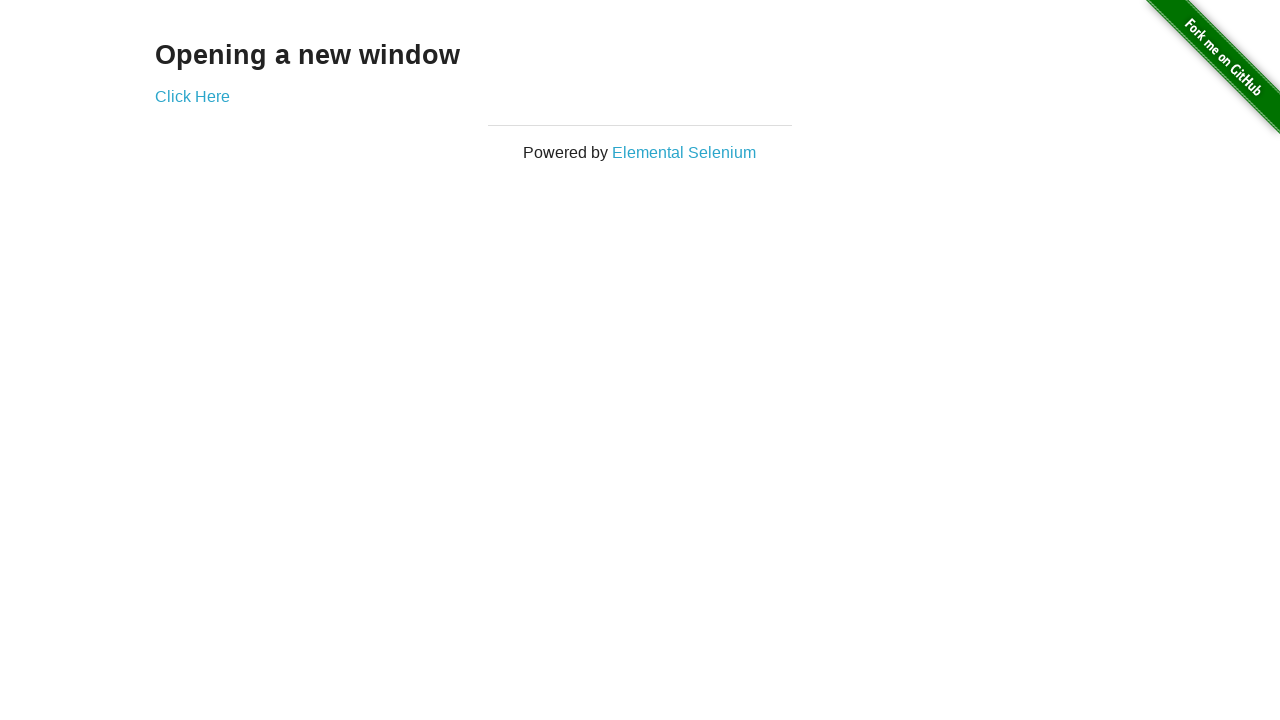

Verified initial page title is 'The Internet'
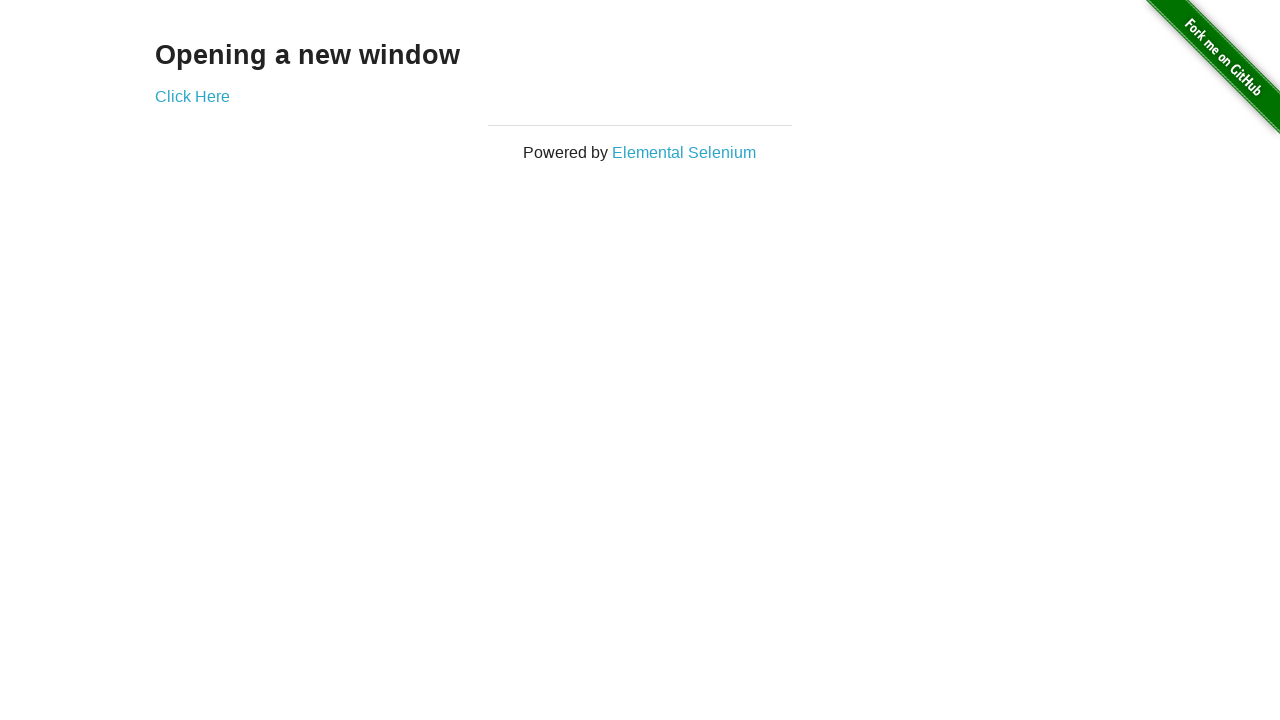

Clicked link to open new window at (192, 96) on a[href='/windows/new']
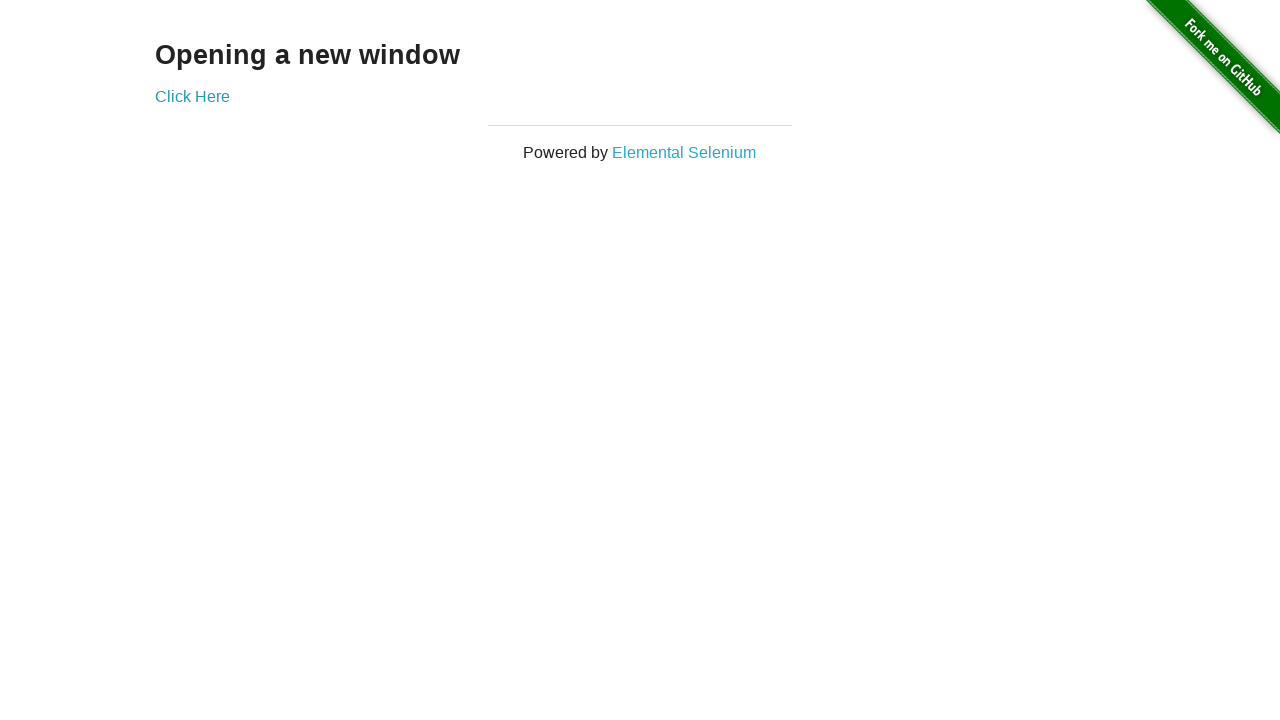

Captured new window page object
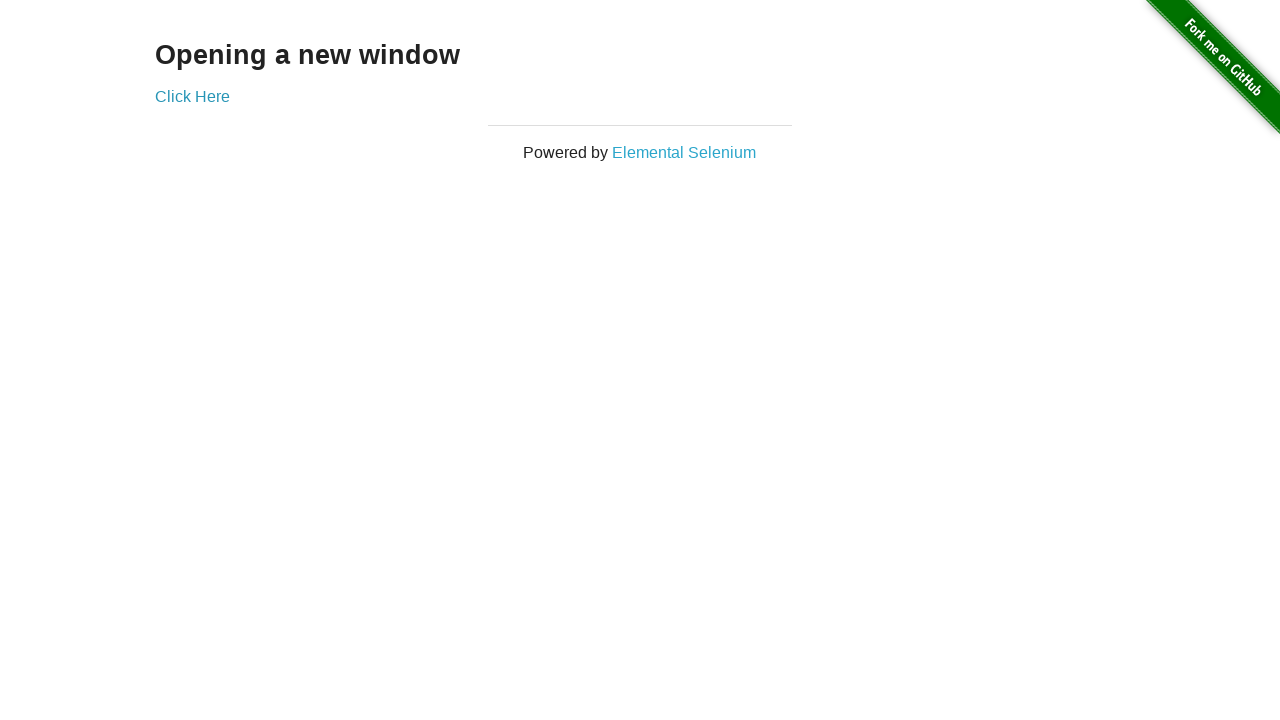

New window page loaded successfully
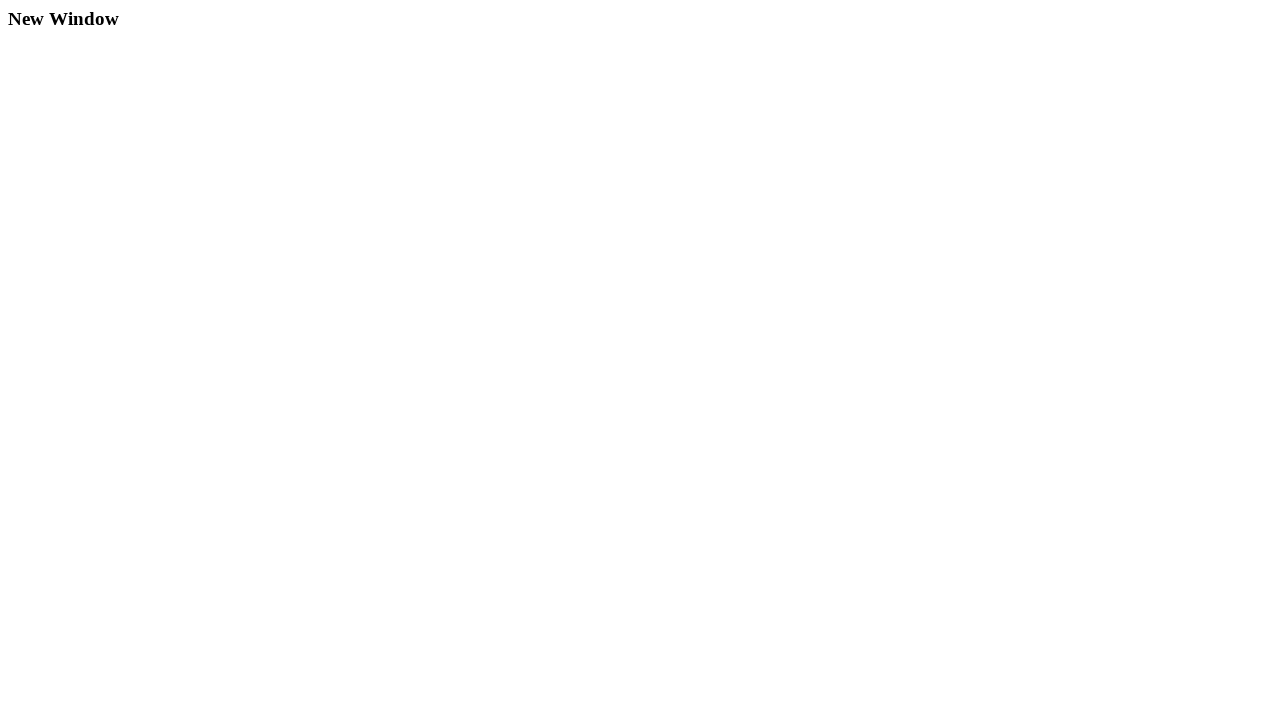

Verified new window title is 'New Window'
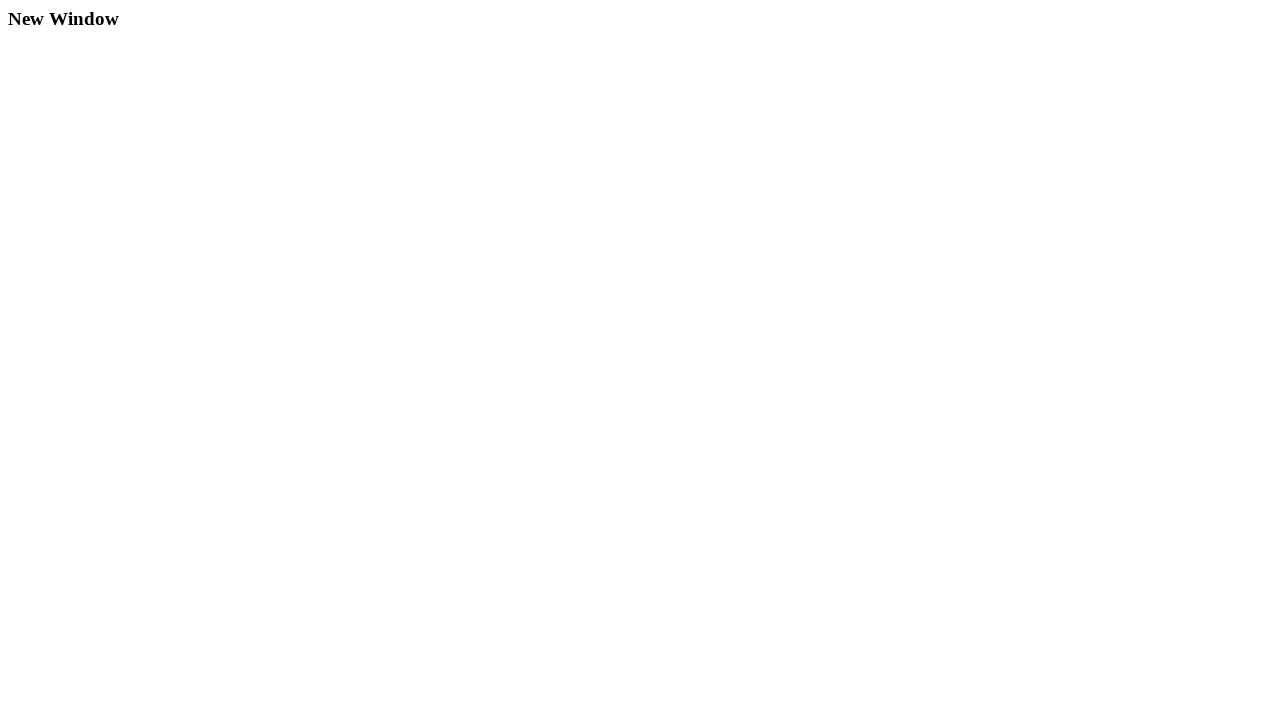

Switched back to original window
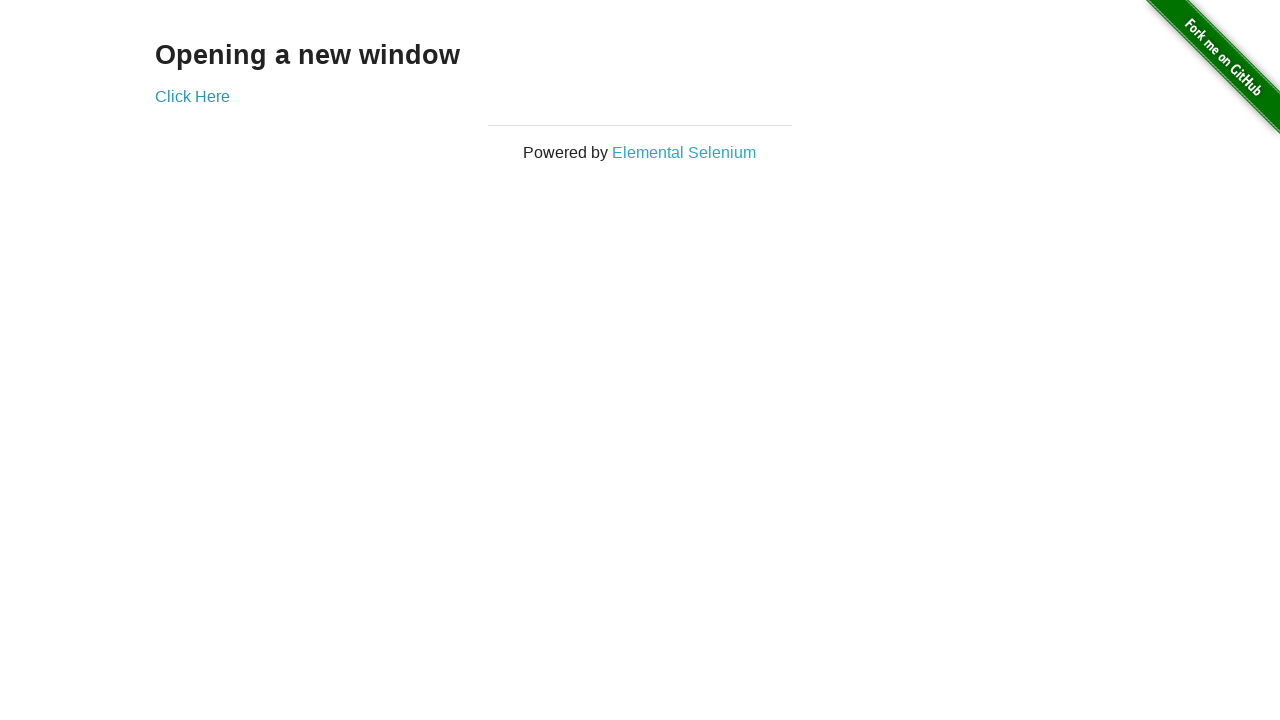

Verified original window title is still 'The Internet'
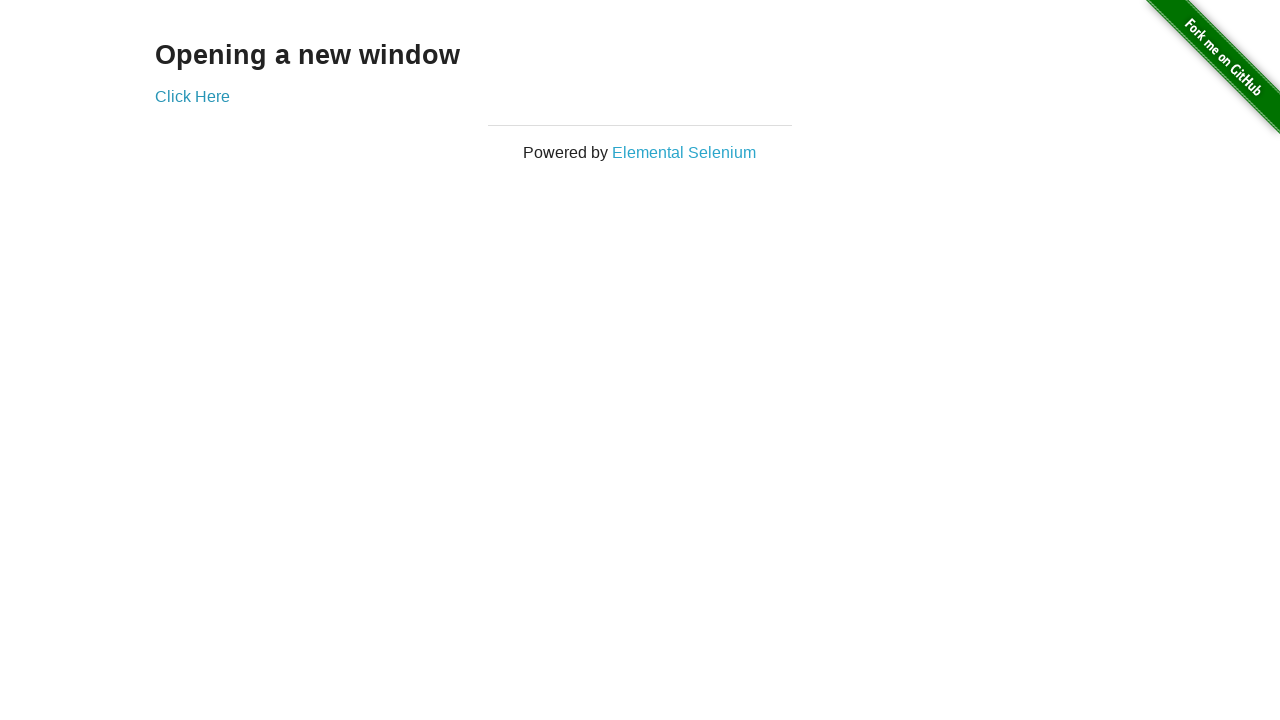

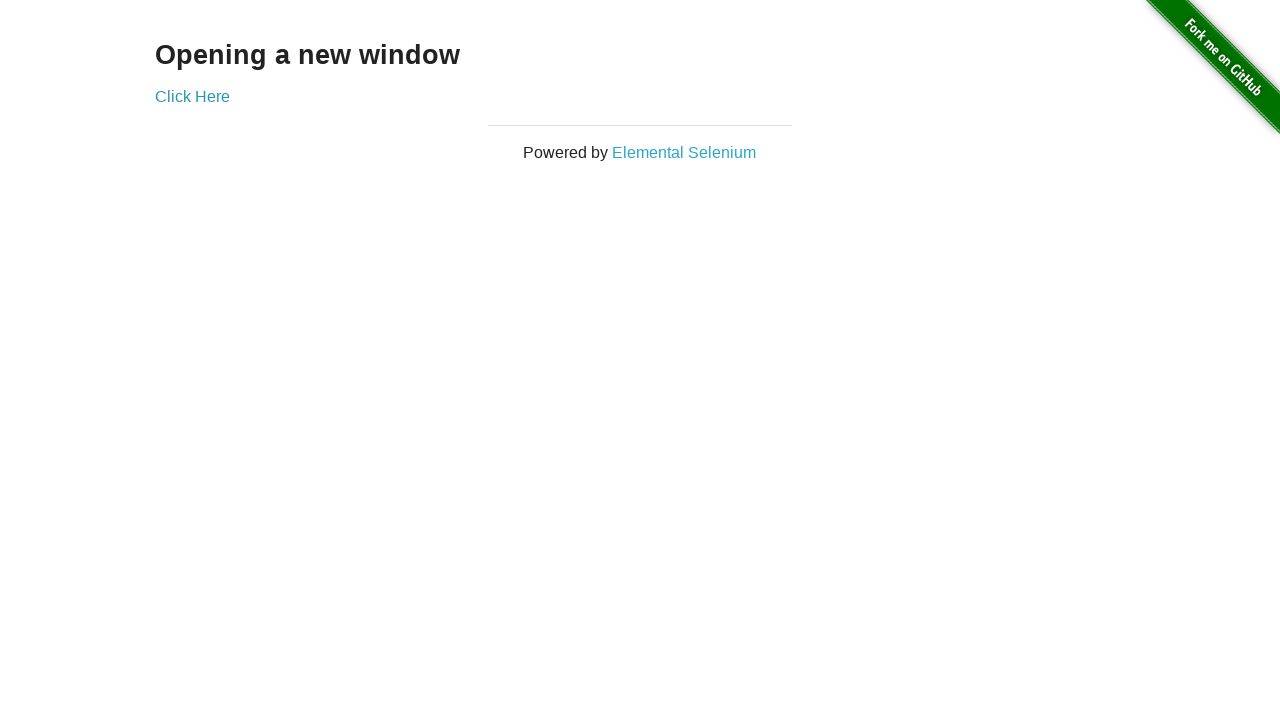